Tests drawing on a signature pad canvas by performing mouse drag operations to draw letter shapes, demonstrating complex mouse interaction capabilities.

Starting URL: http://szimek.github.io/signature_pad/

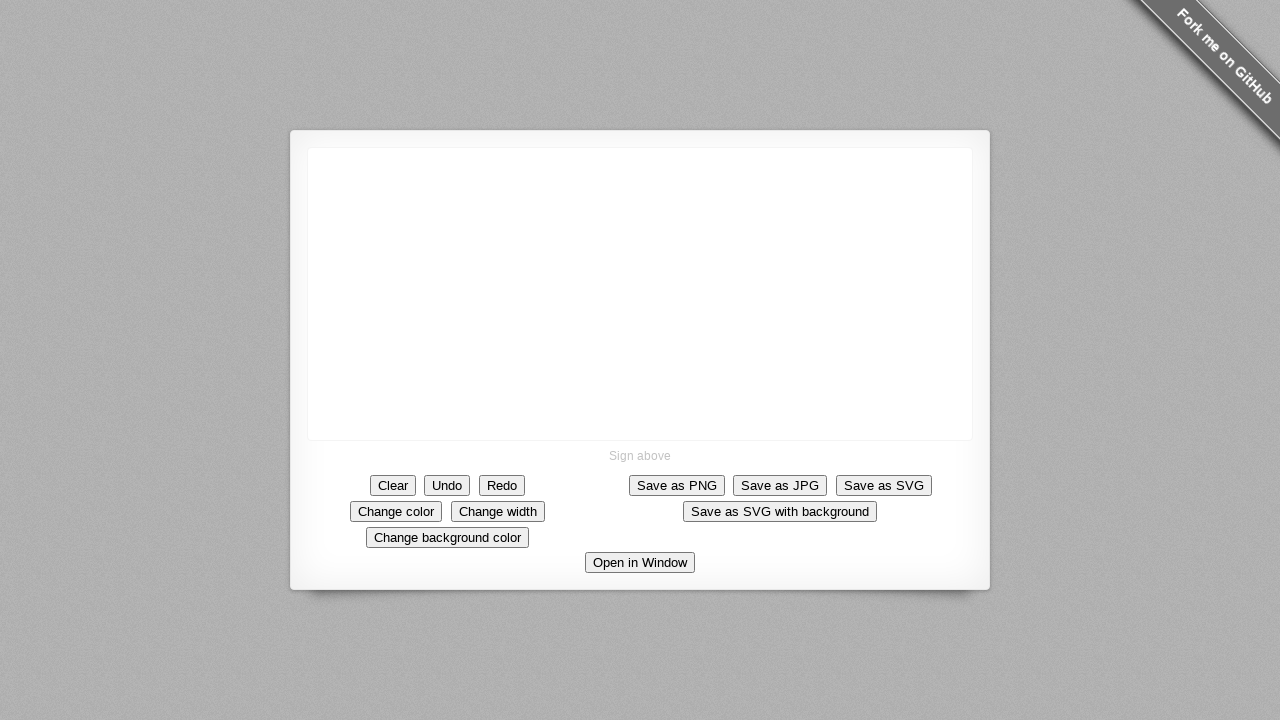

Located and waited for signature pad canvas to load
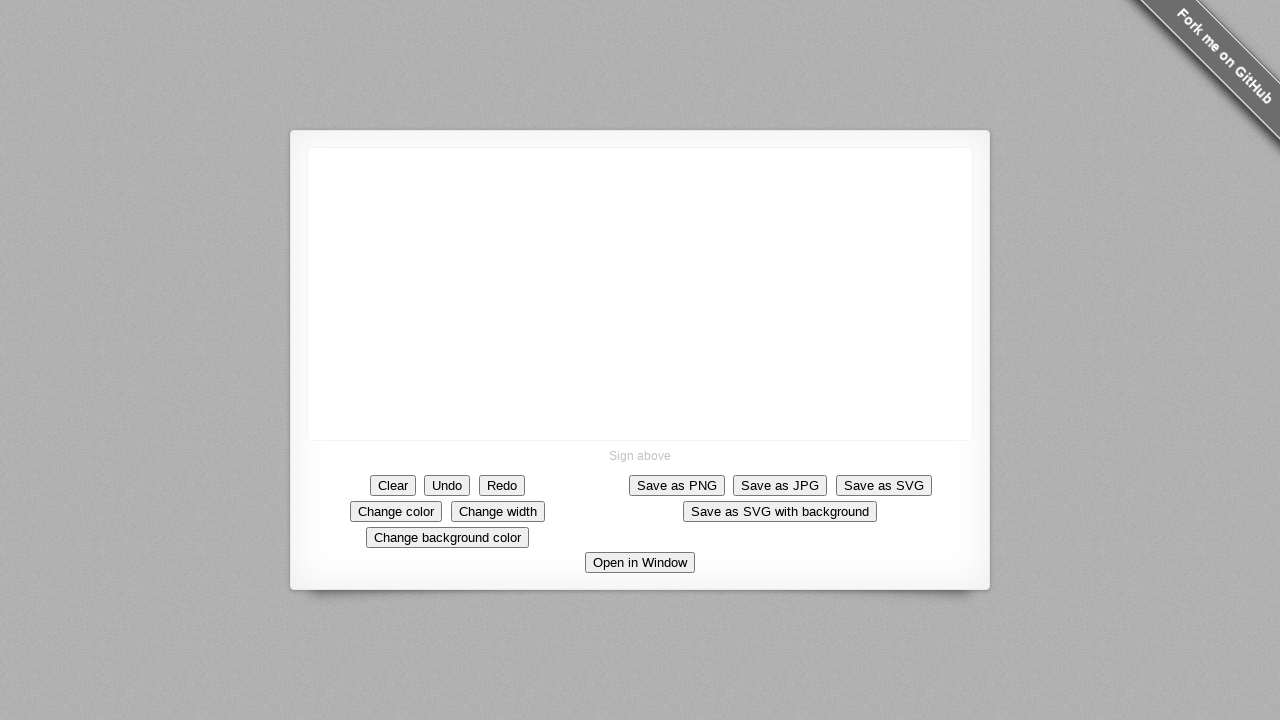

Retrieved canvas bounding box for coordinate calculation
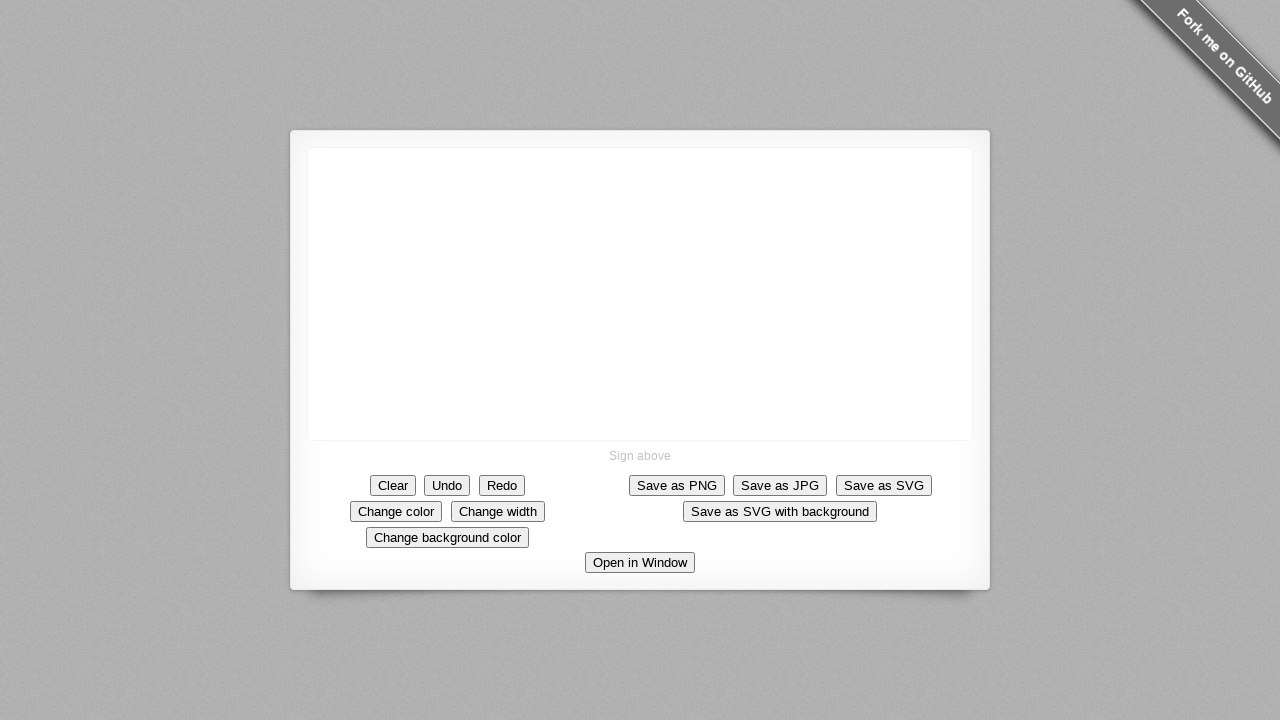

Moved mouse to starting position for drawing letter 'h' at (407, 247)
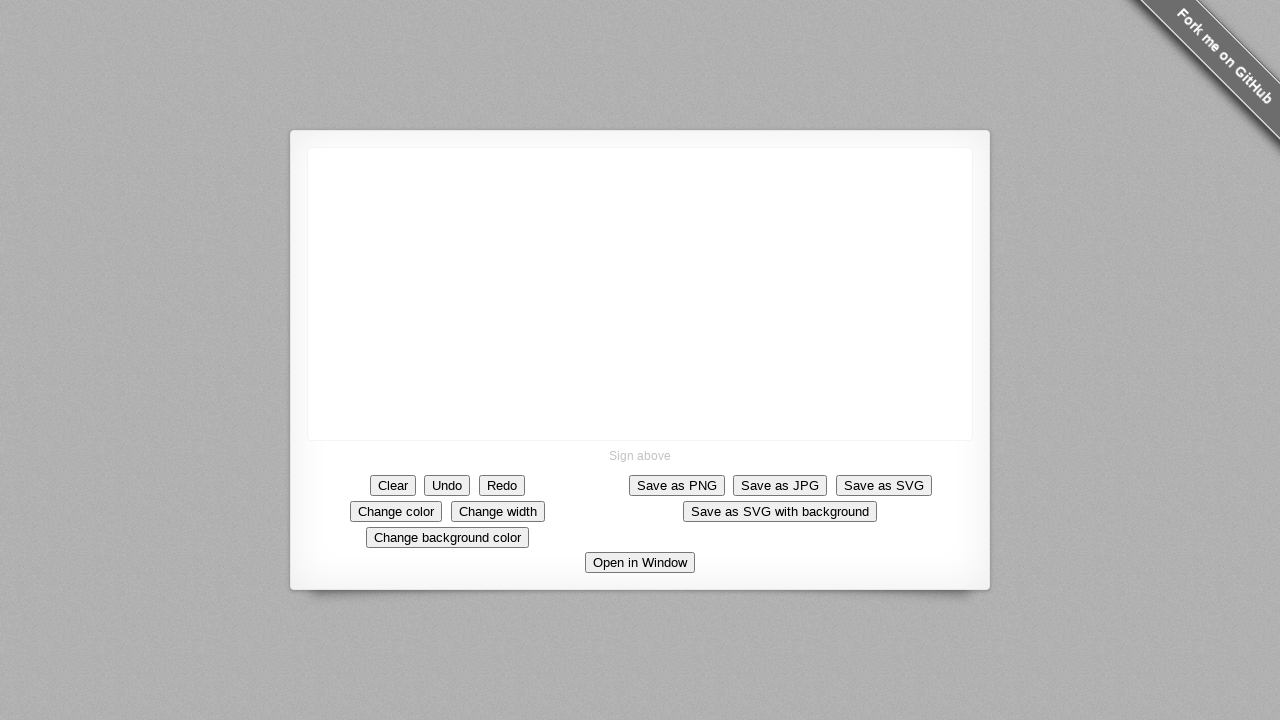

Pressed mouse button down to begin drawing 'h' at (407, 247)
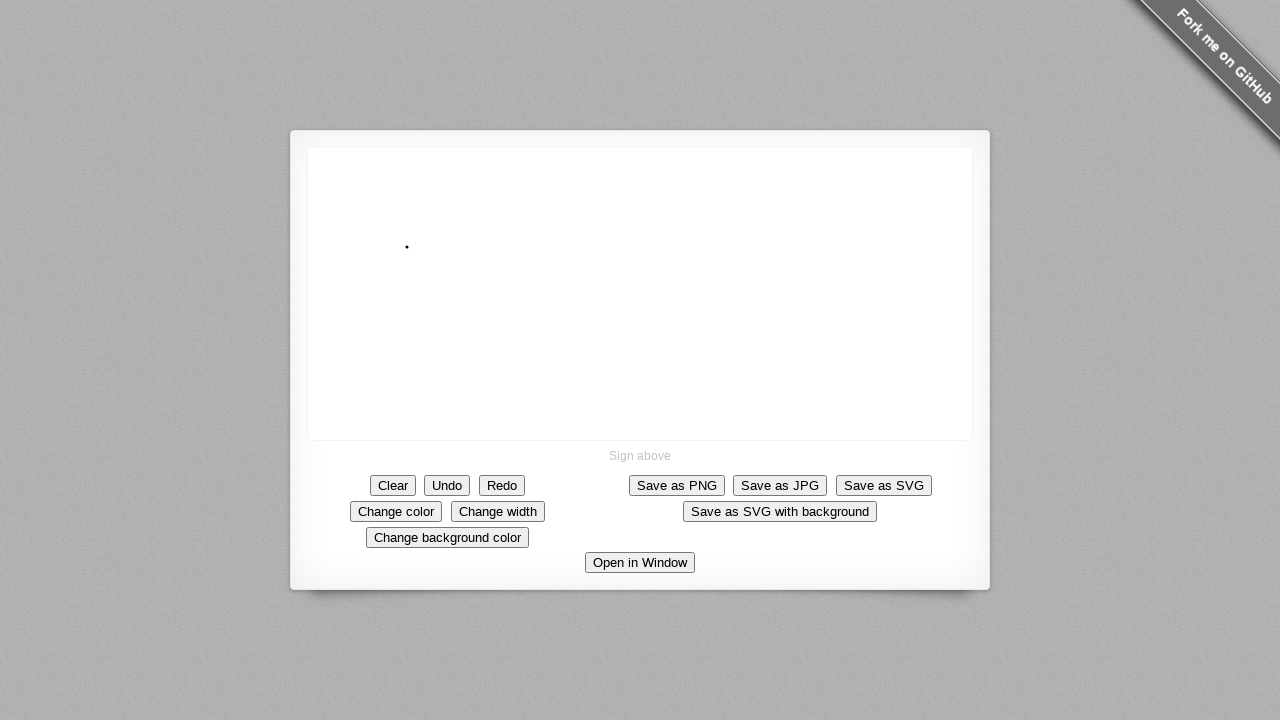

Dragged mouse downward for 'h' stroke at (407, 297)
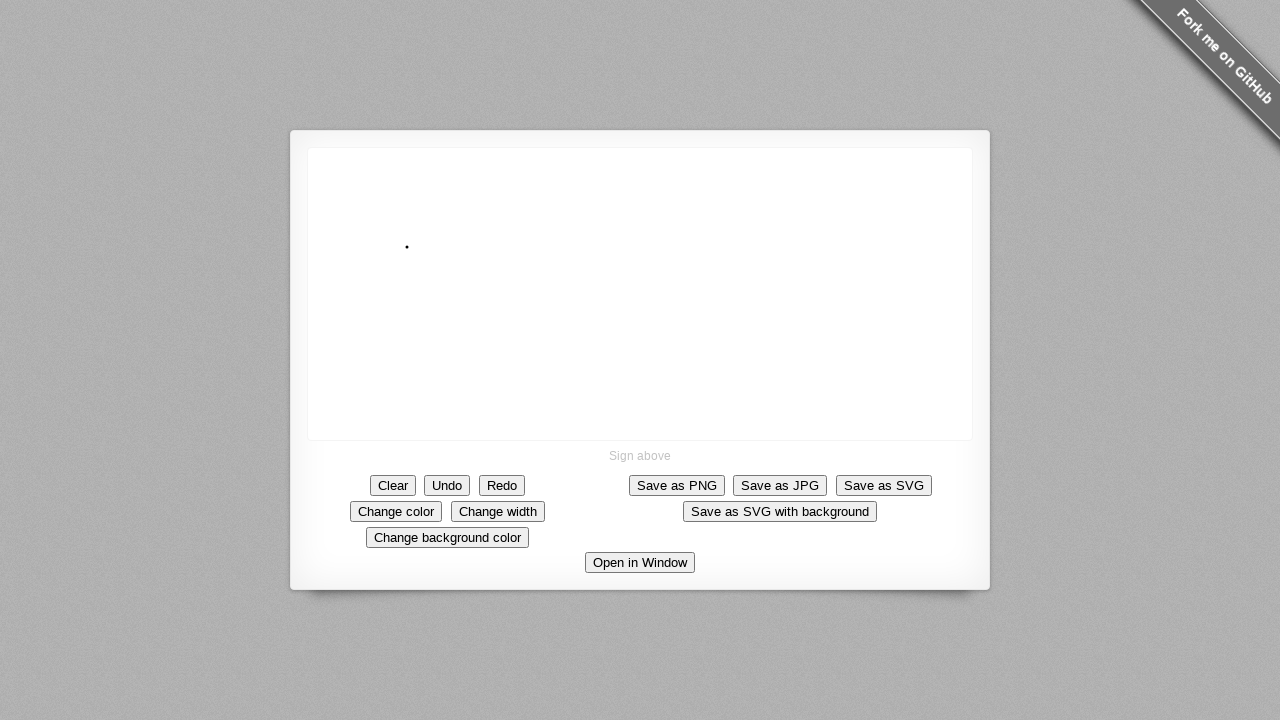

Dragged mouse right at bottom for 'h' stroke at (457, 297)
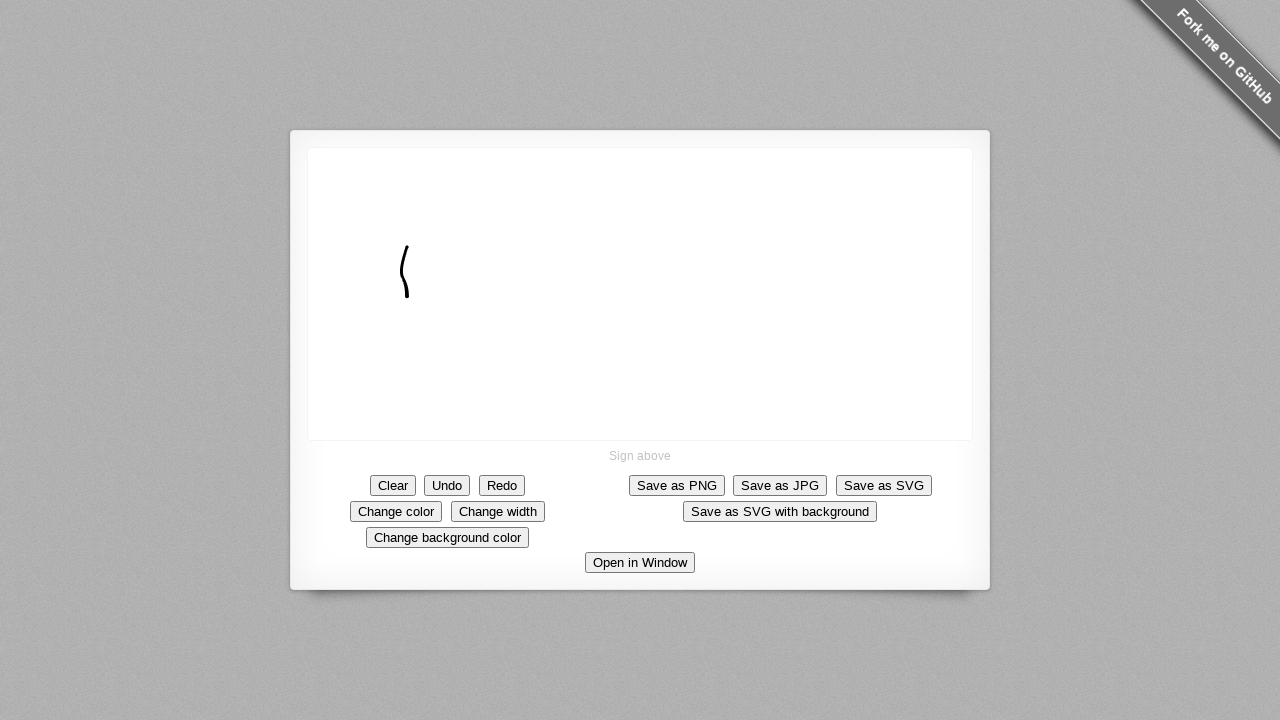

Dragged mouse upward for 'h' stroke at (457, 247)
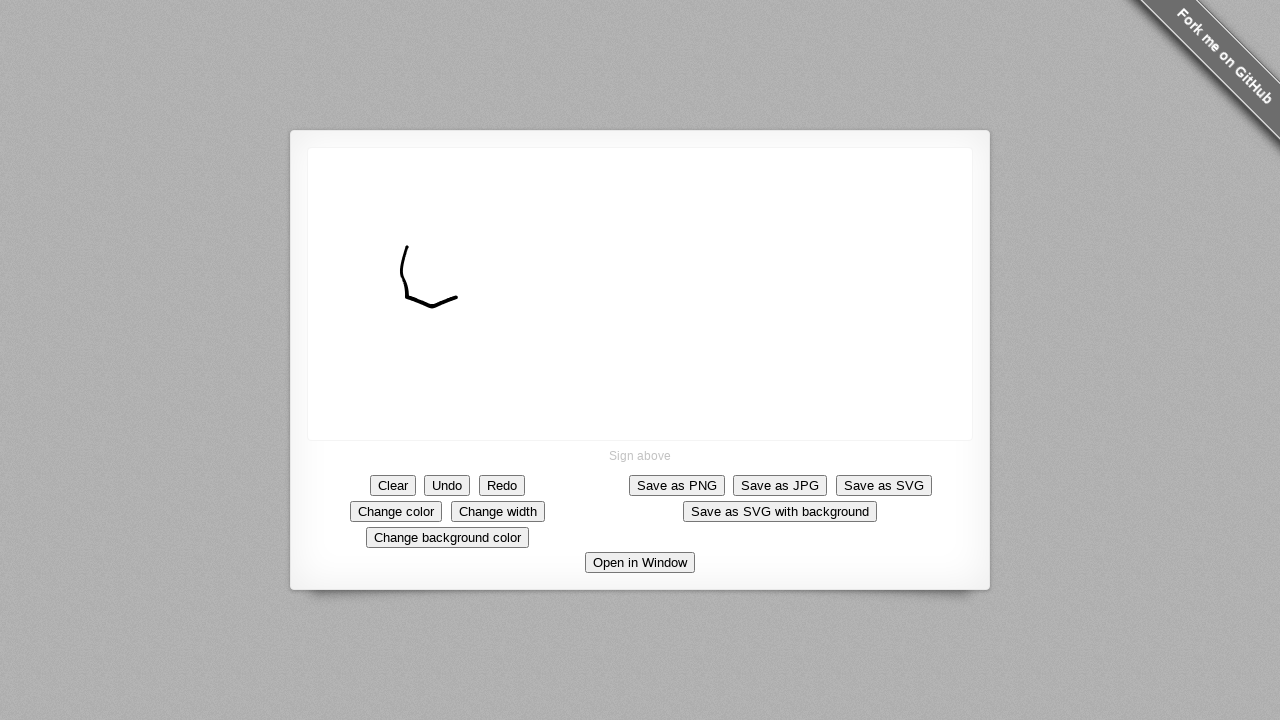

Dragged mouse left to complete 'h' shape at (407, 247)
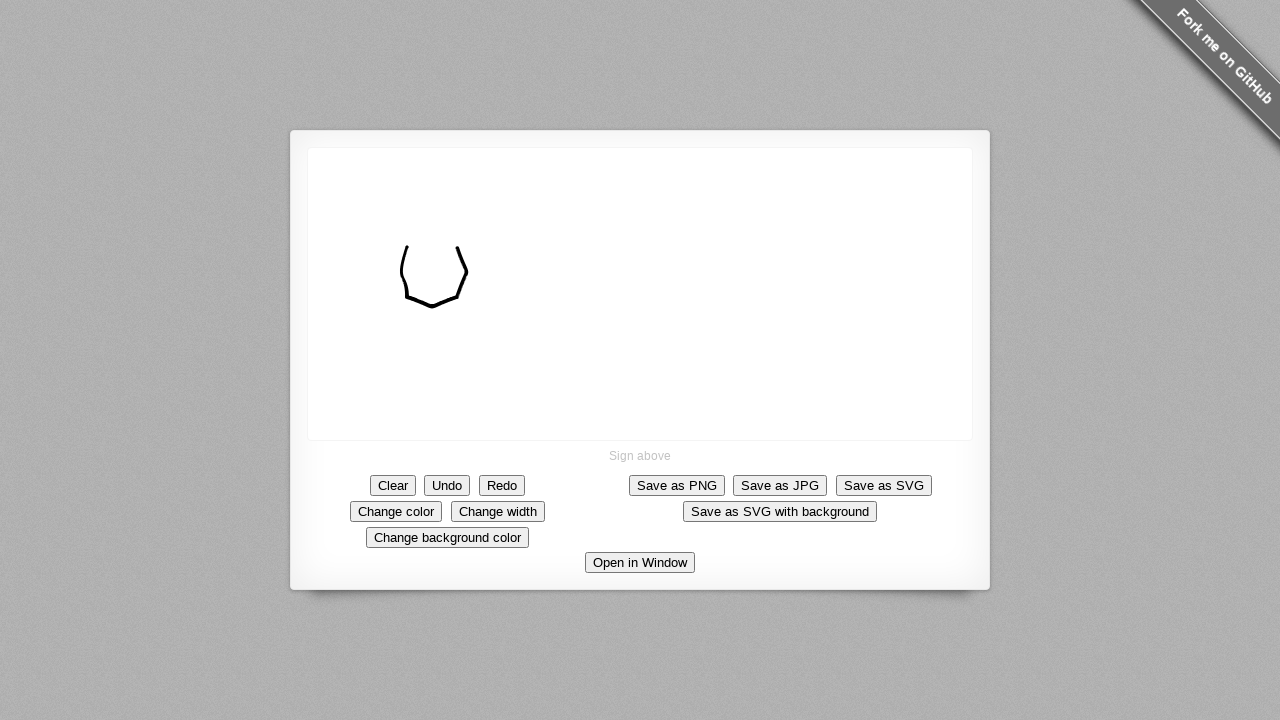

Released mouse button, completed drawing letter 'h' at (407, 247)
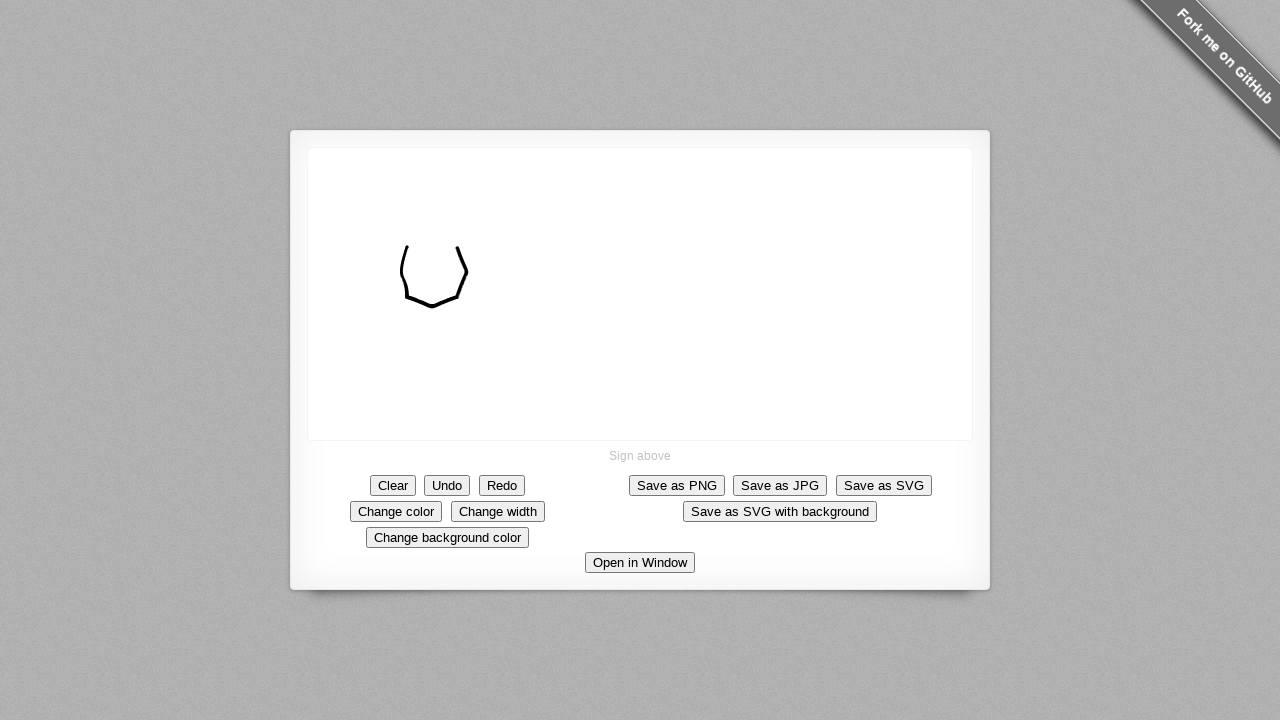

Moved mouse to starting position for letter 'u' at (517, 247)
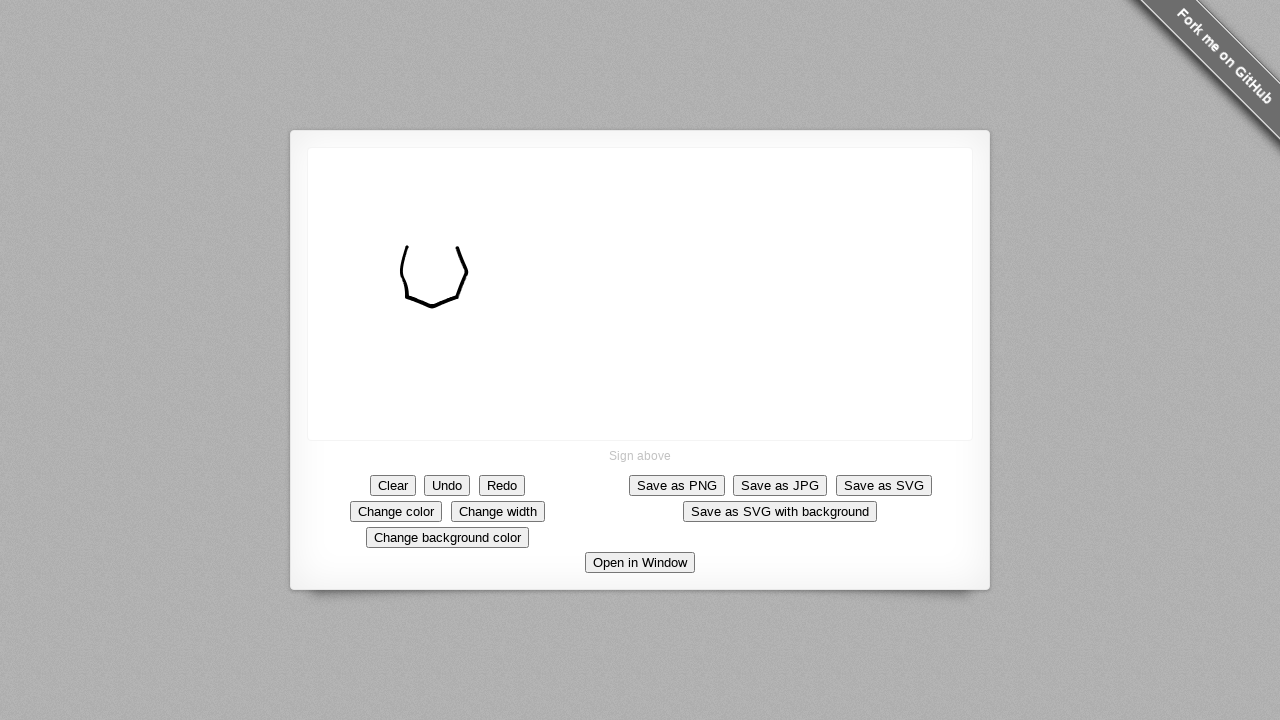

Pressed mouse button down to begin drawing 'u' at (517, 247)
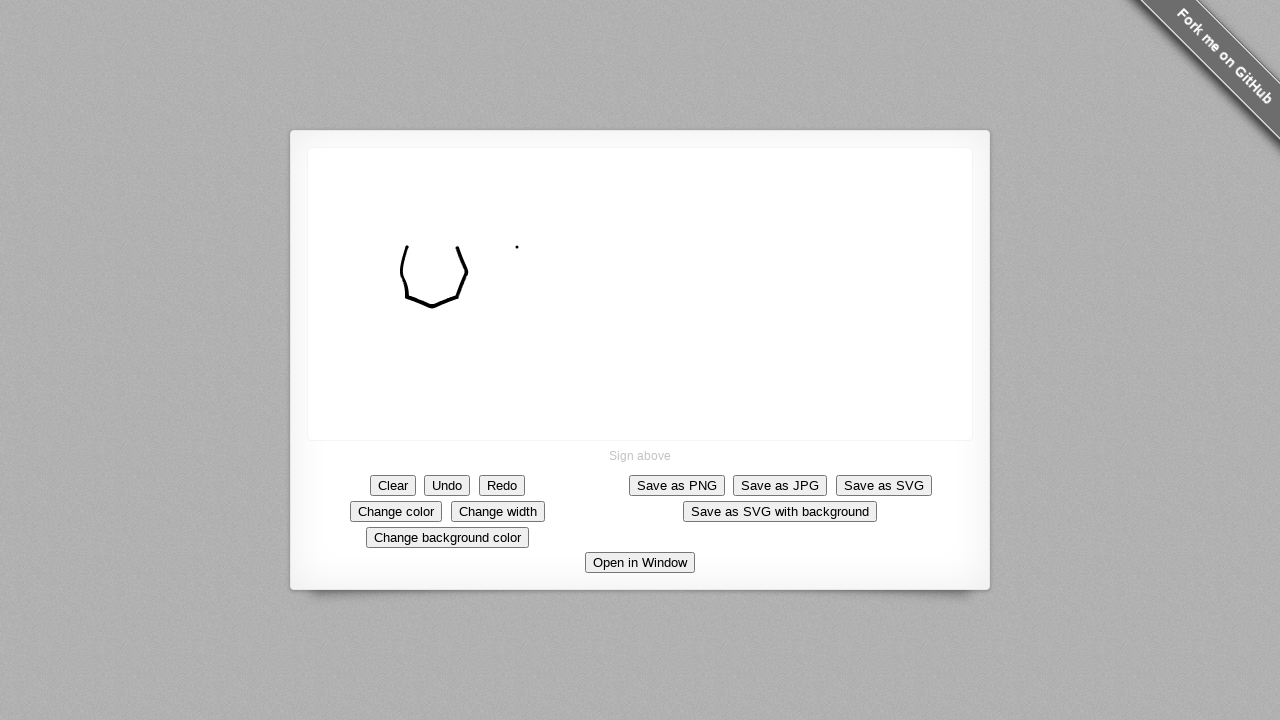

Dragged mouse downward for 'u' stroke at (517, 297)
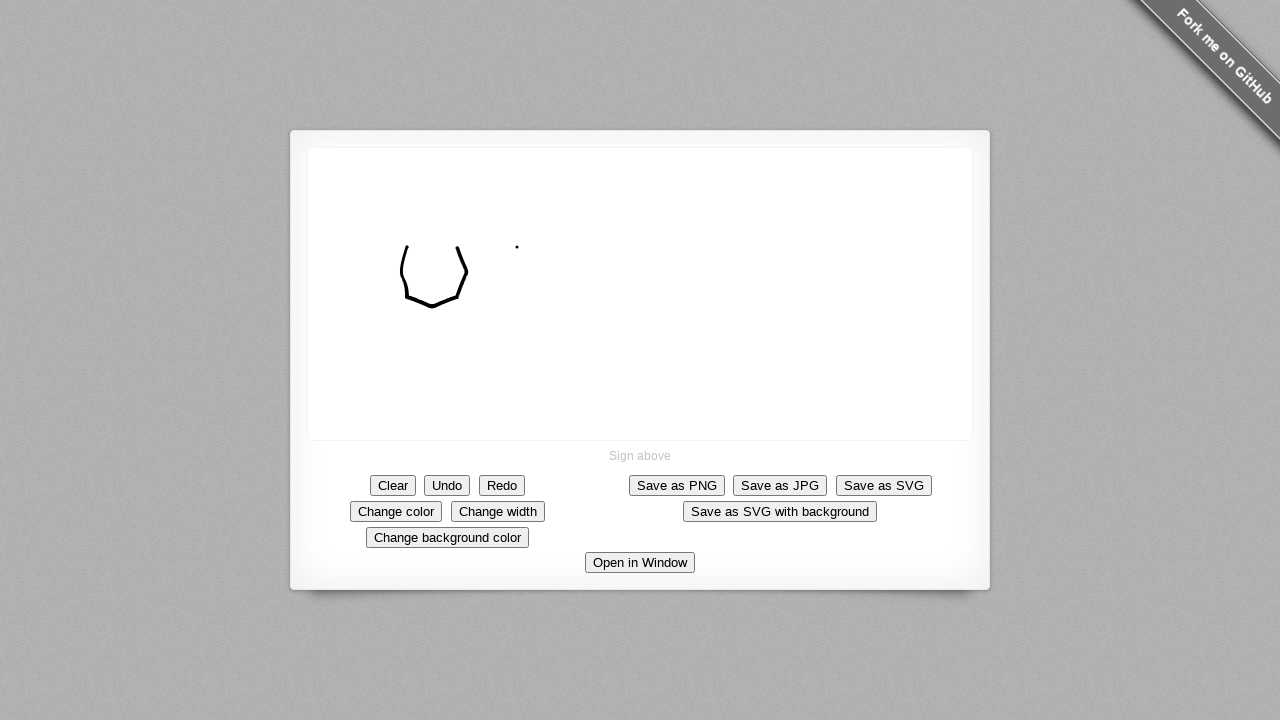

Dragged mouse right at bottom for 'u' stroke at (567, 297)
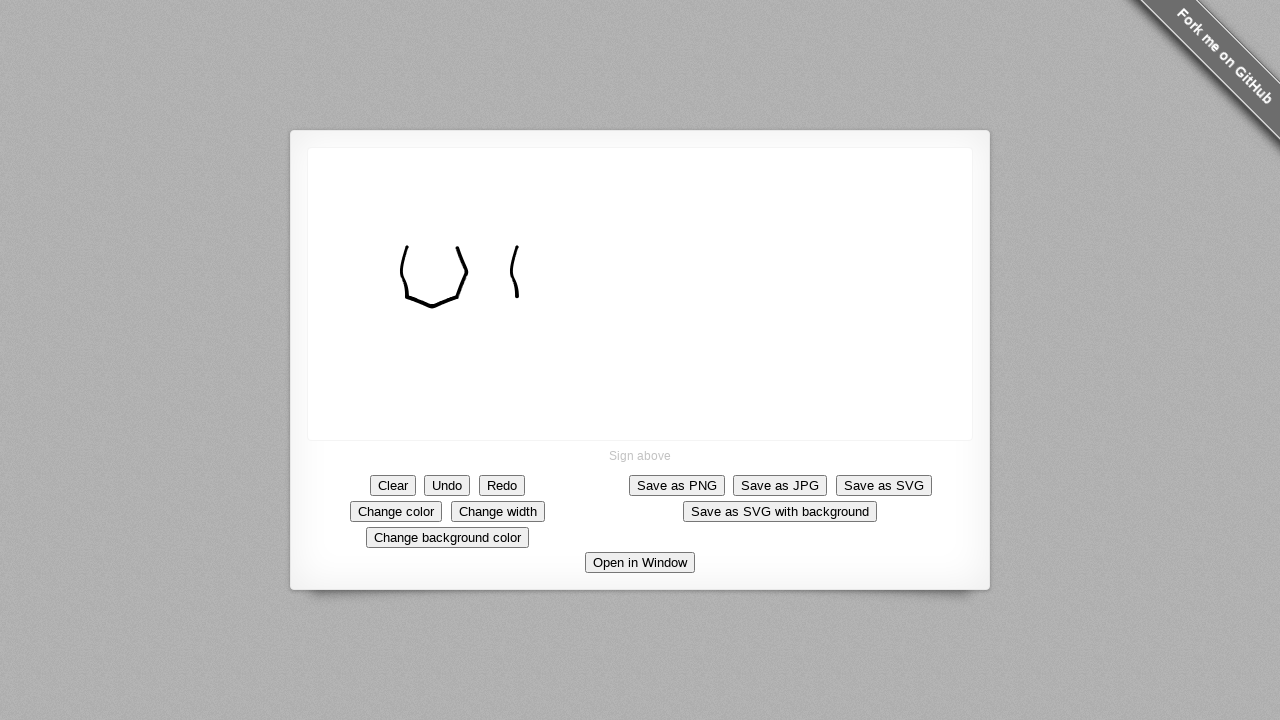

Dragged mouse upward to complete letter 'u' at (567, 247)
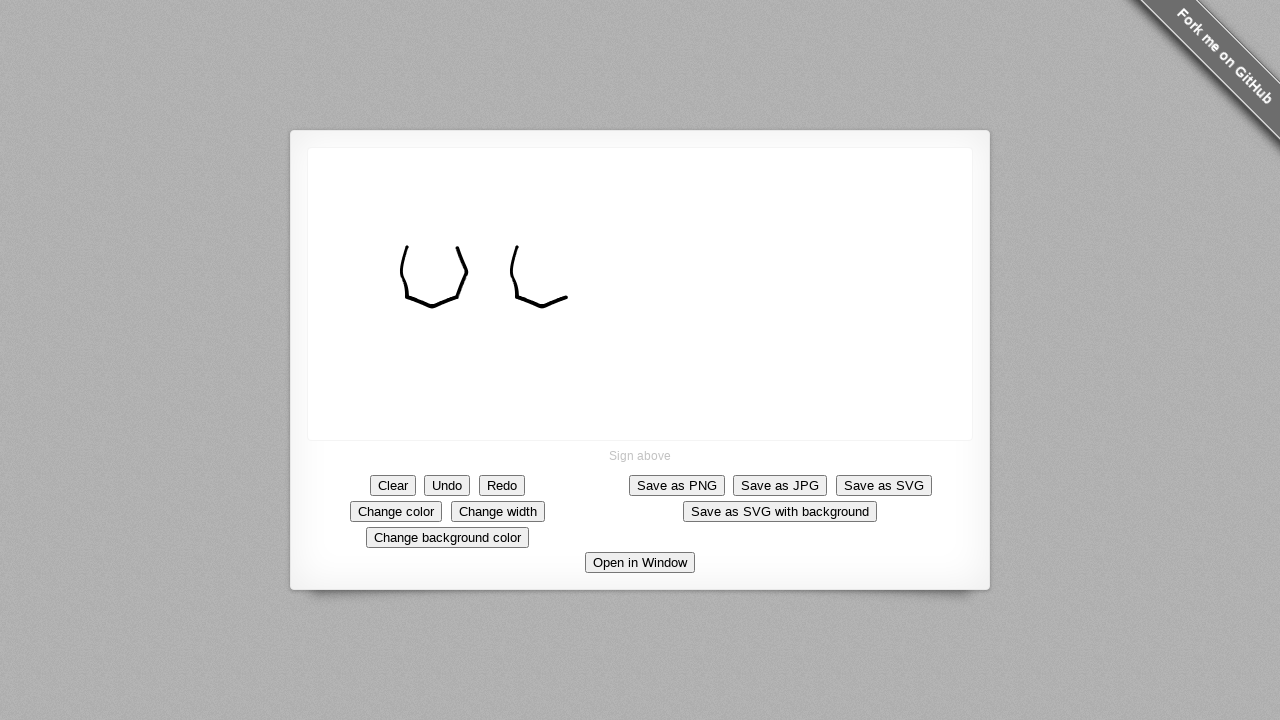

Released mouse button, completed drawing letter 'u' at (567, 247)
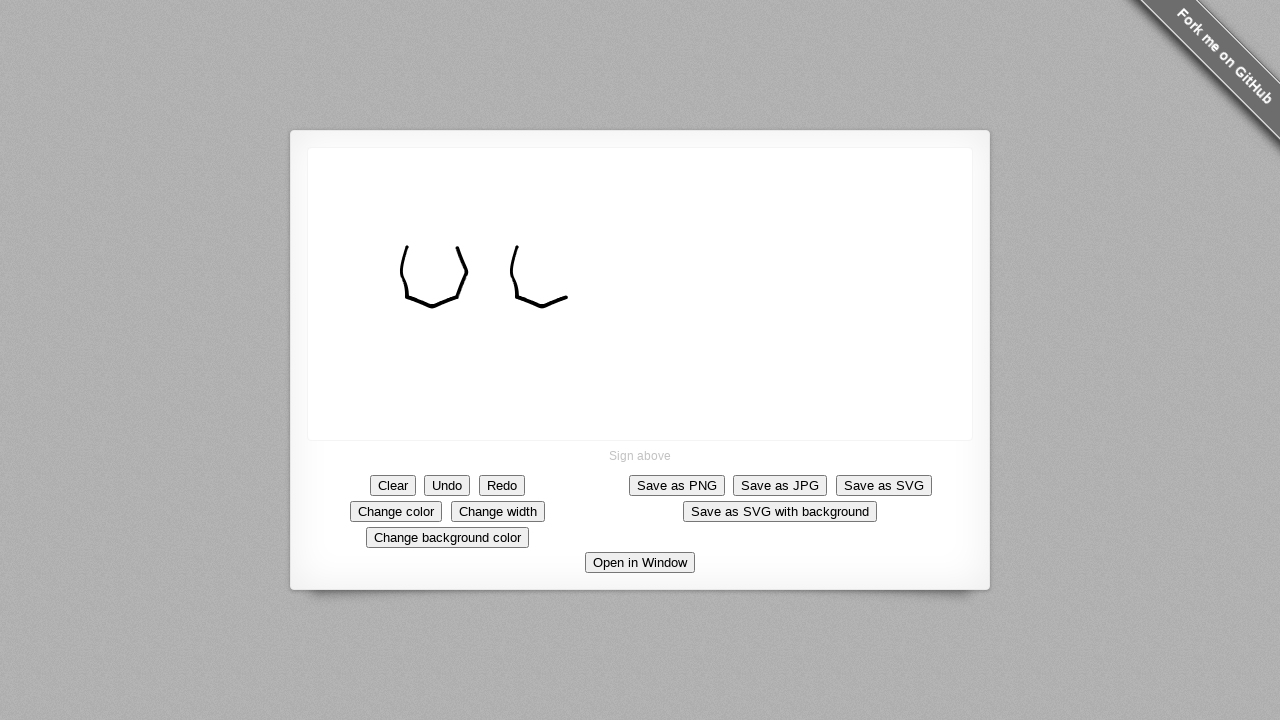

Moved mouse to starting position for letter 's' at (627, 247)
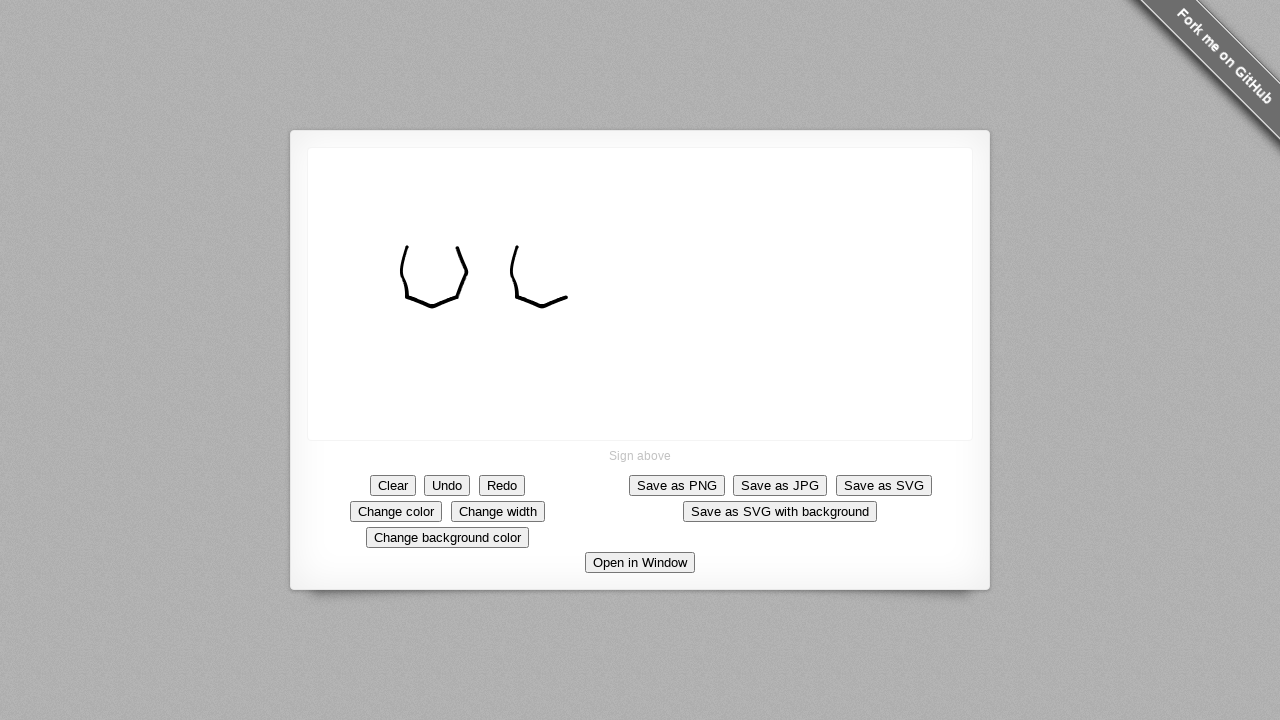

Pressed mouse button down to begin drawing 's' at (627, 247)
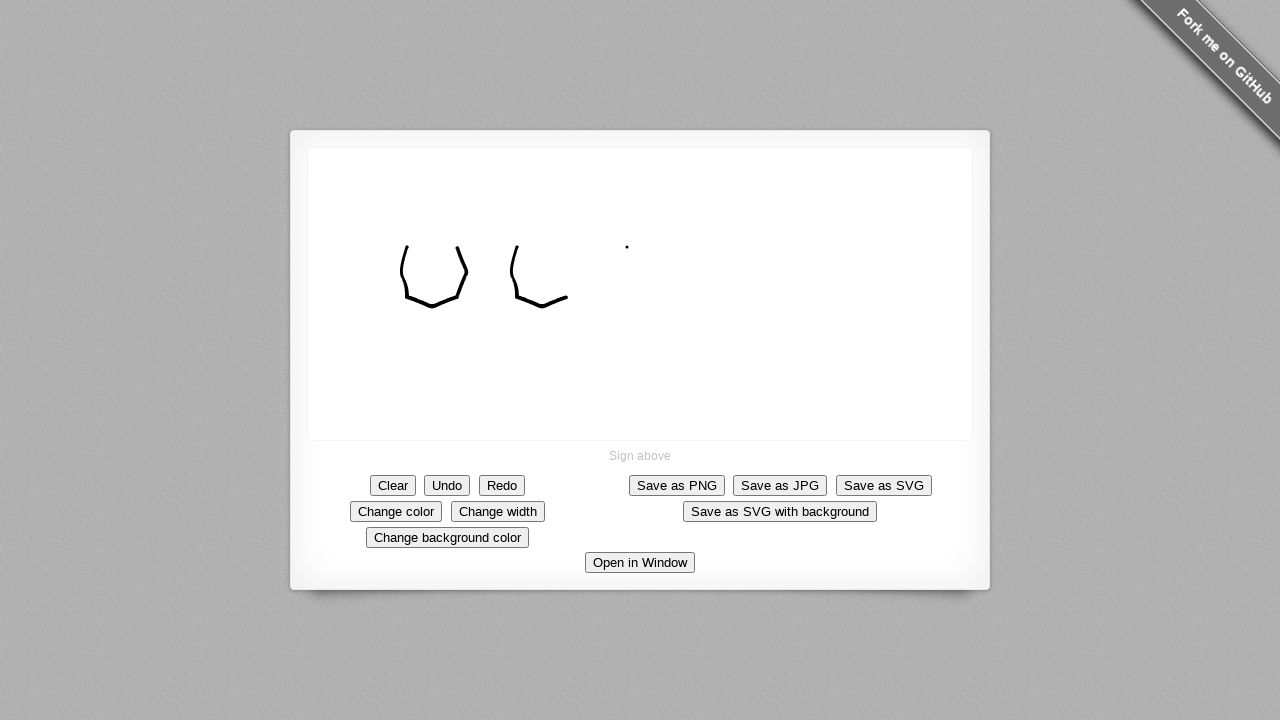

Dragged mouse downward for 's' stroke at (627, 297)
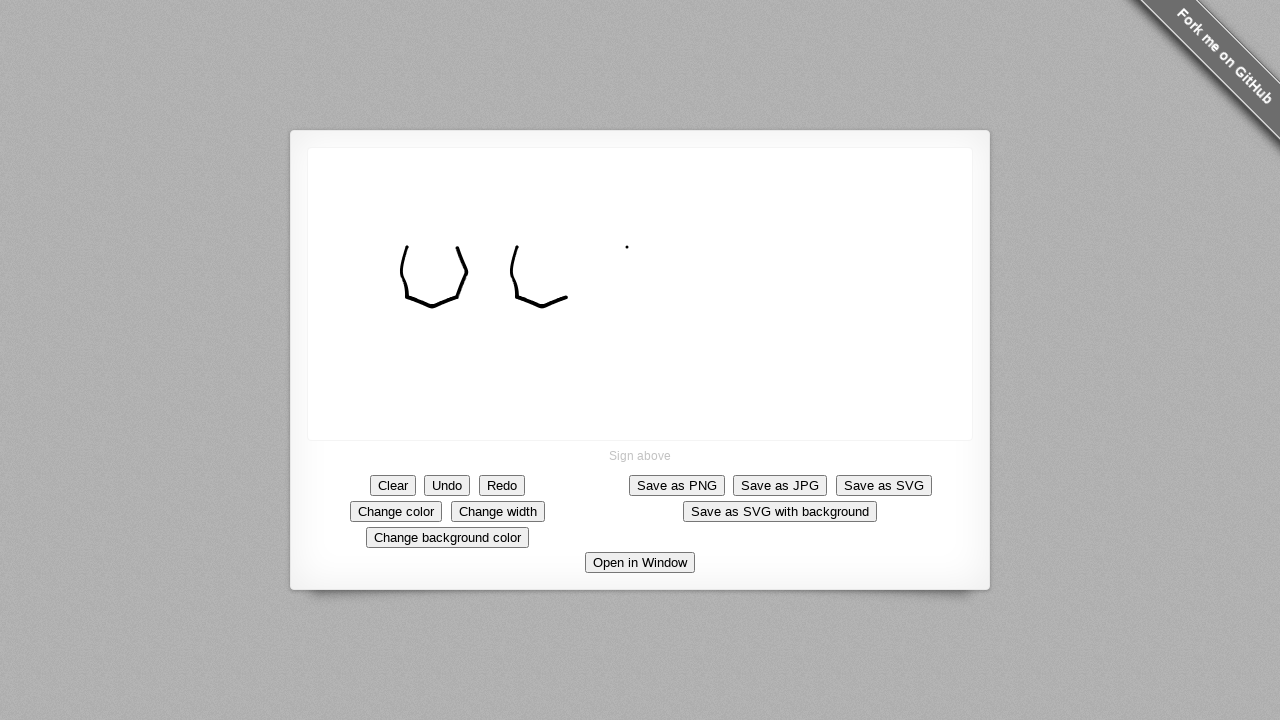

Dragged mouse diagonally for 's' stroke at (677, 247)
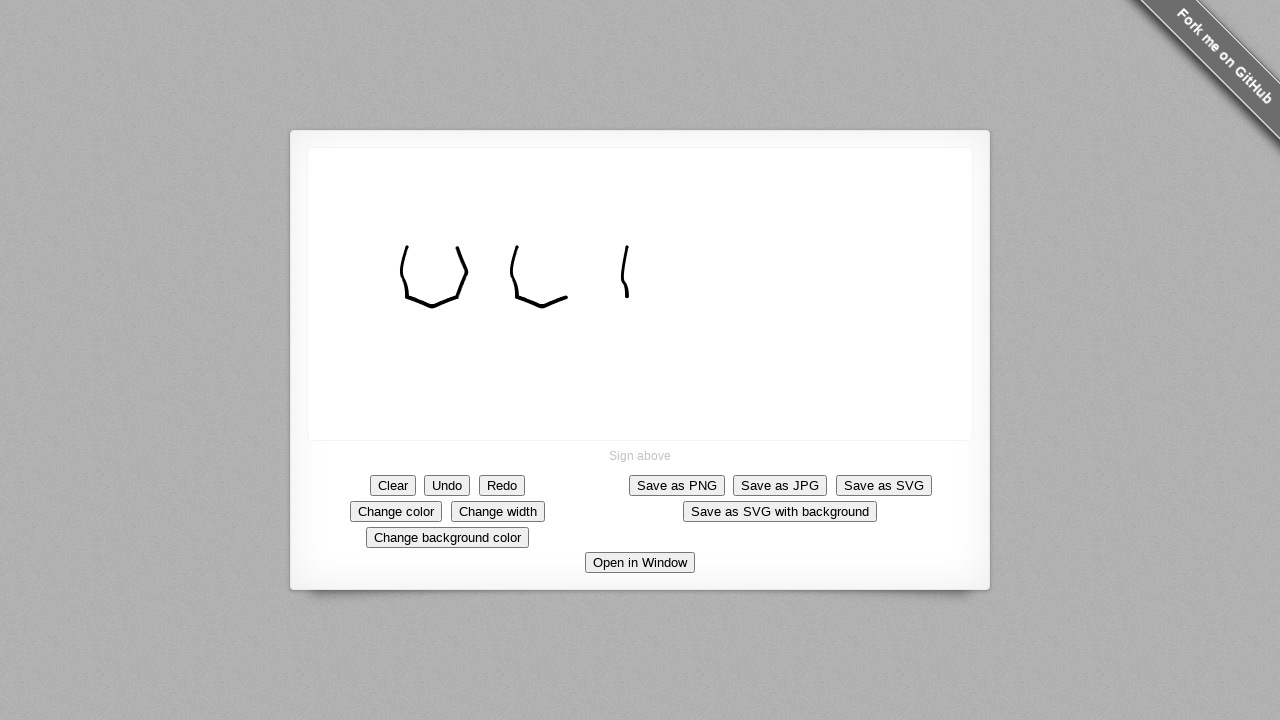

Dragged mouse diagonally to complete letter 's' at (677, 297)
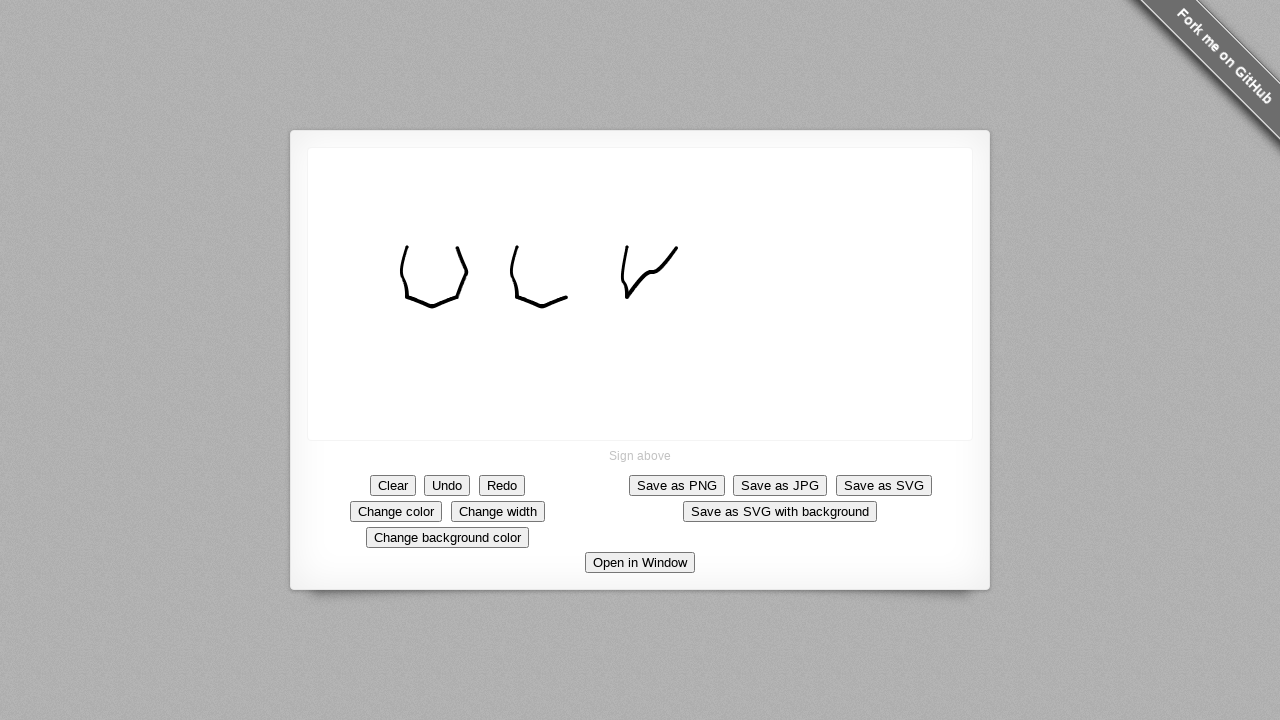

Returned mouse to starting position for 's' at (627, 247)
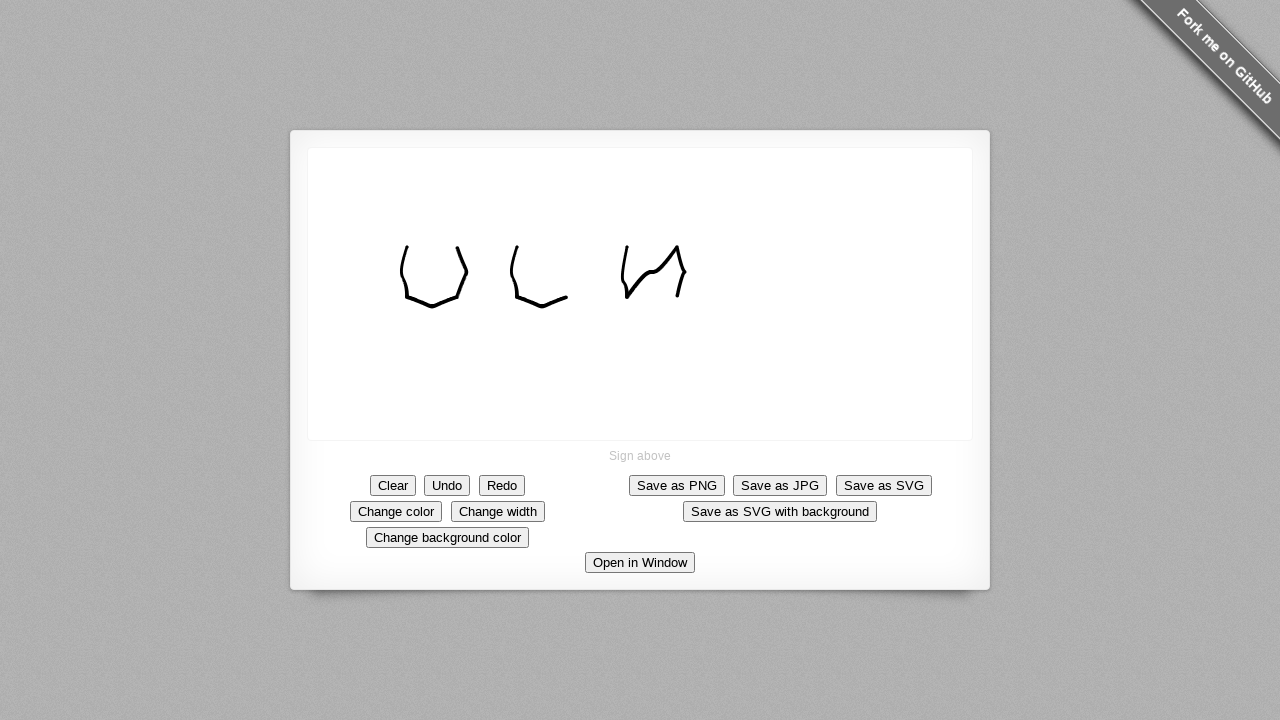

Released mouse button, completed drawing letter 's' at (627, 247)
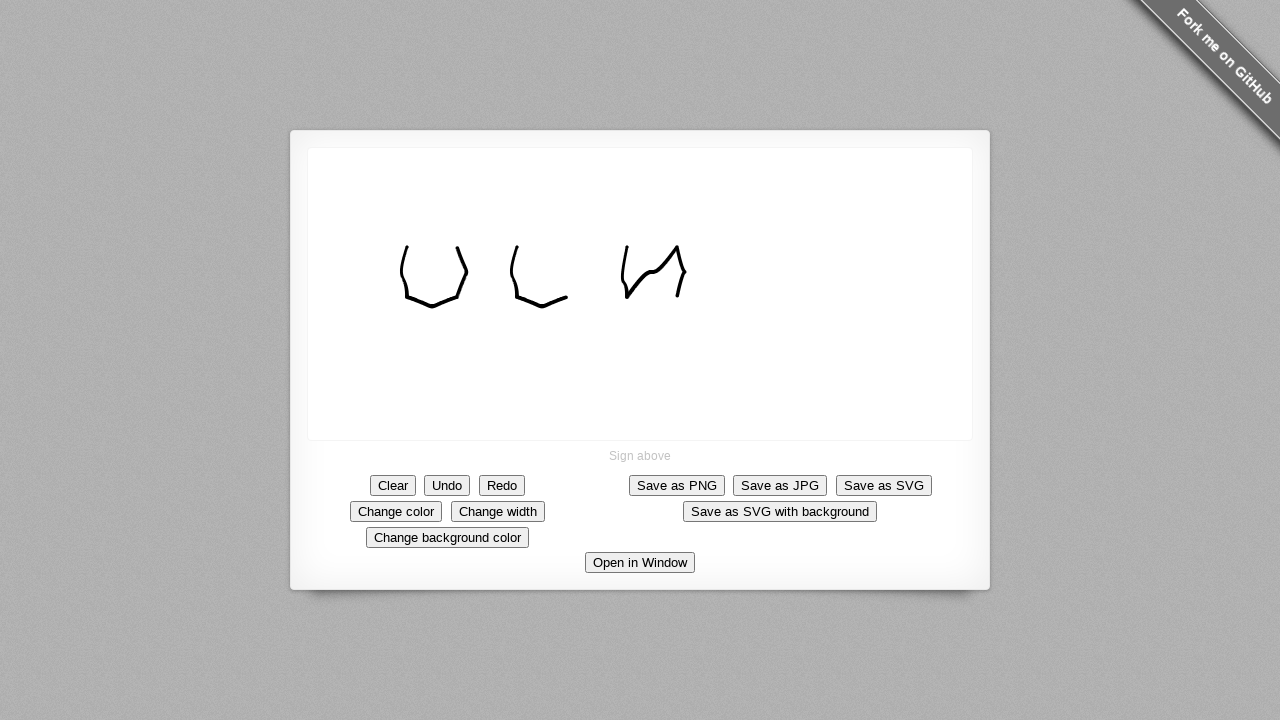

Moved mouse to starting position for letter 'e' at (737, 247)
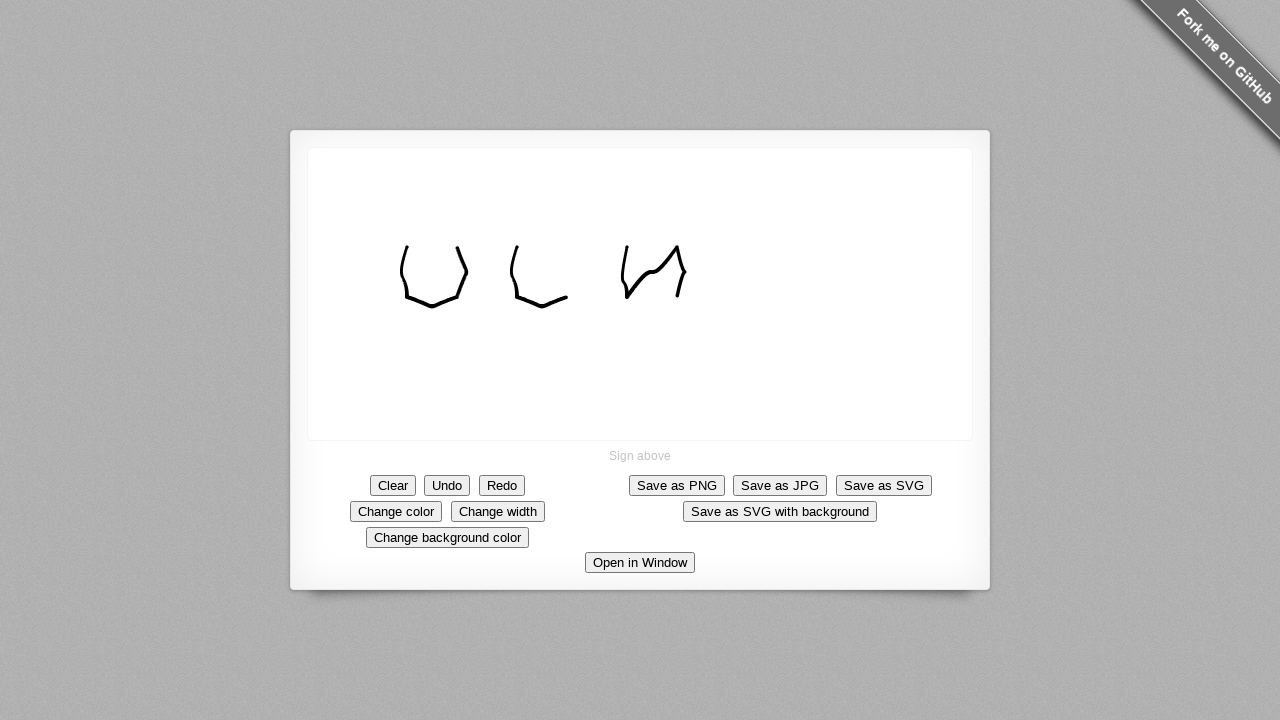

Pressed mouse button down to begin drawing 'e' at (737, 247)
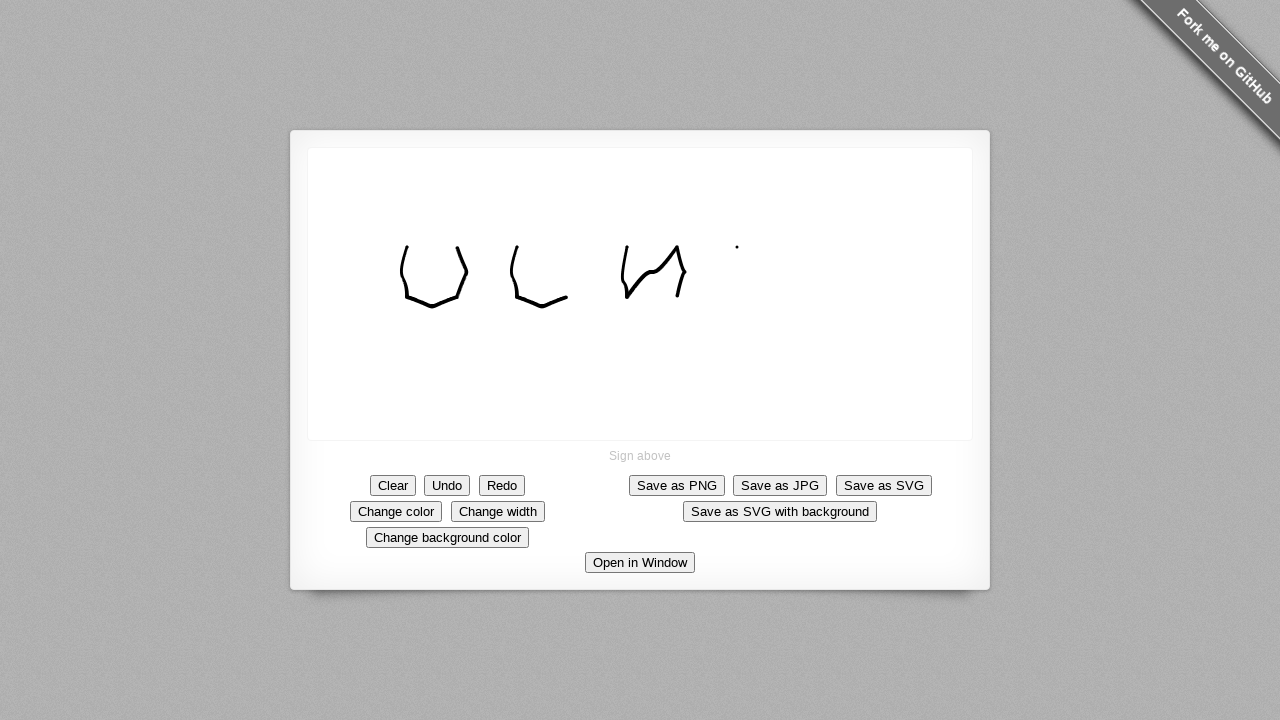

Dragged mouse upward for 'e' stroke at (737, 197)
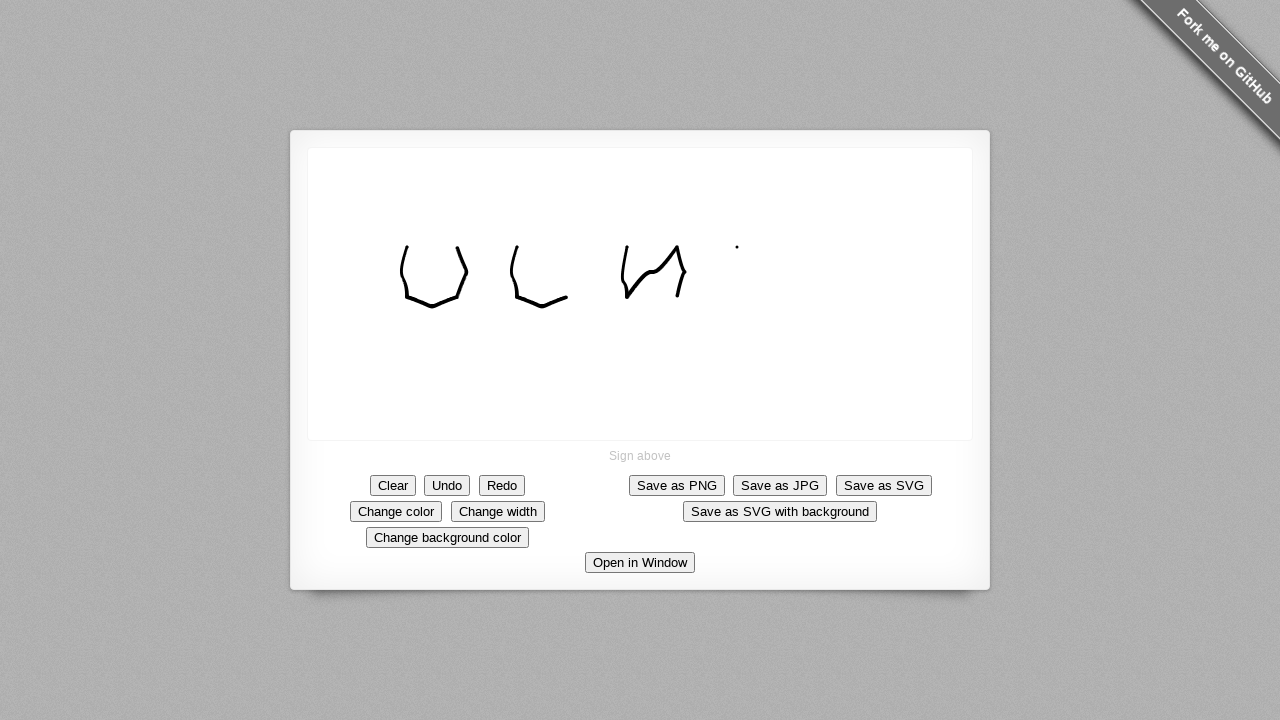

Dragged mouse diagonally for 'e' stroke at (787, 247)
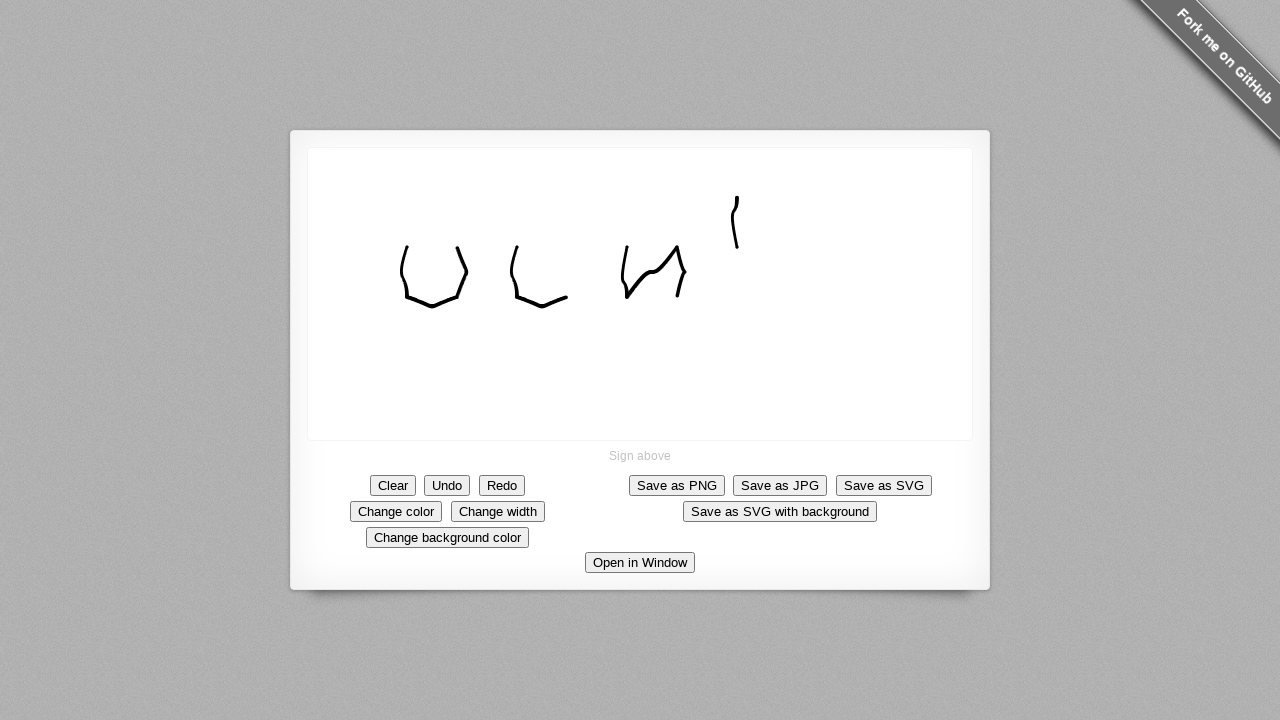

Dragged mouse upward for 'e' stroke at (787, 197)
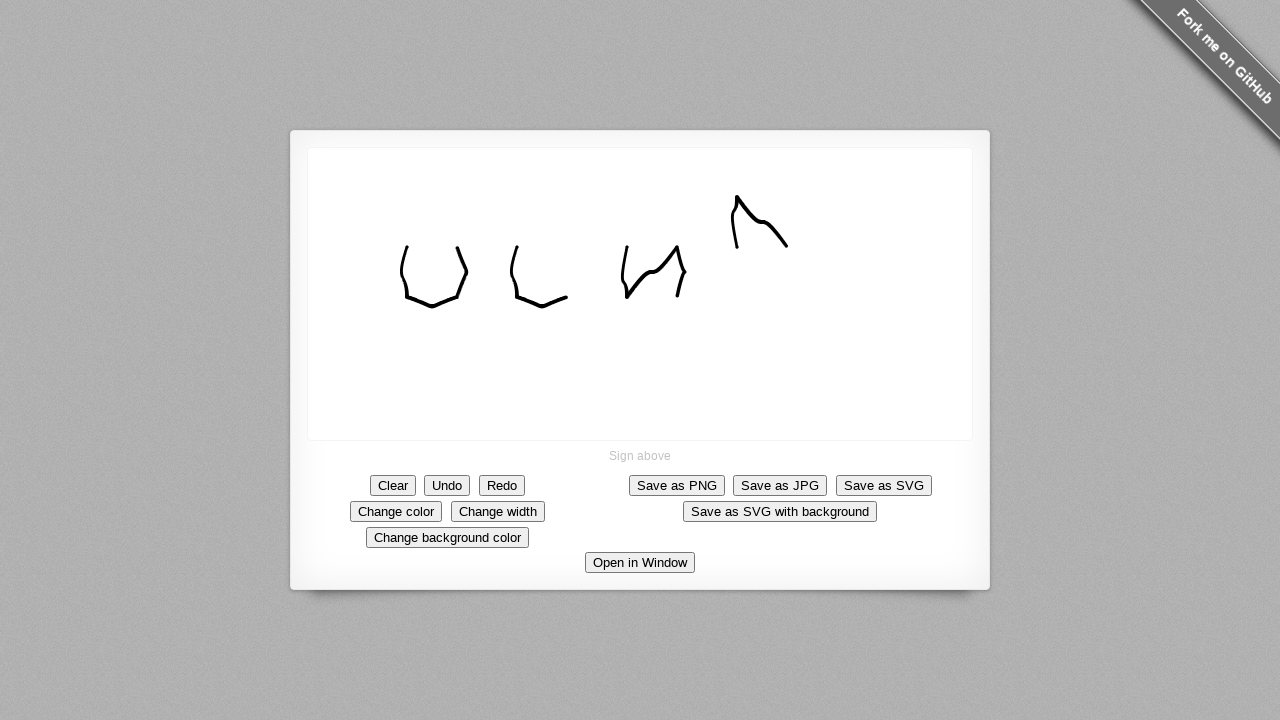

Dragged mouse left to complete letter 'e' at (737, 197)
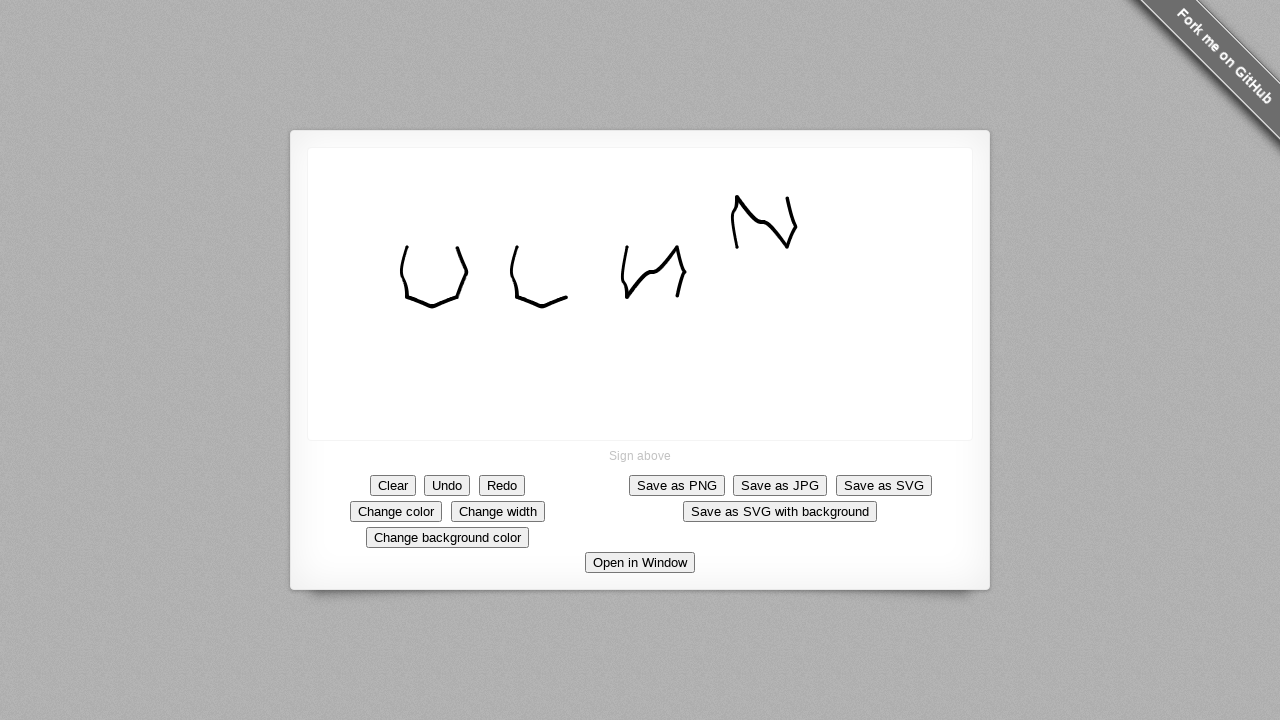

Released mouse button, completed drawing letter 'e' at (737, 197)
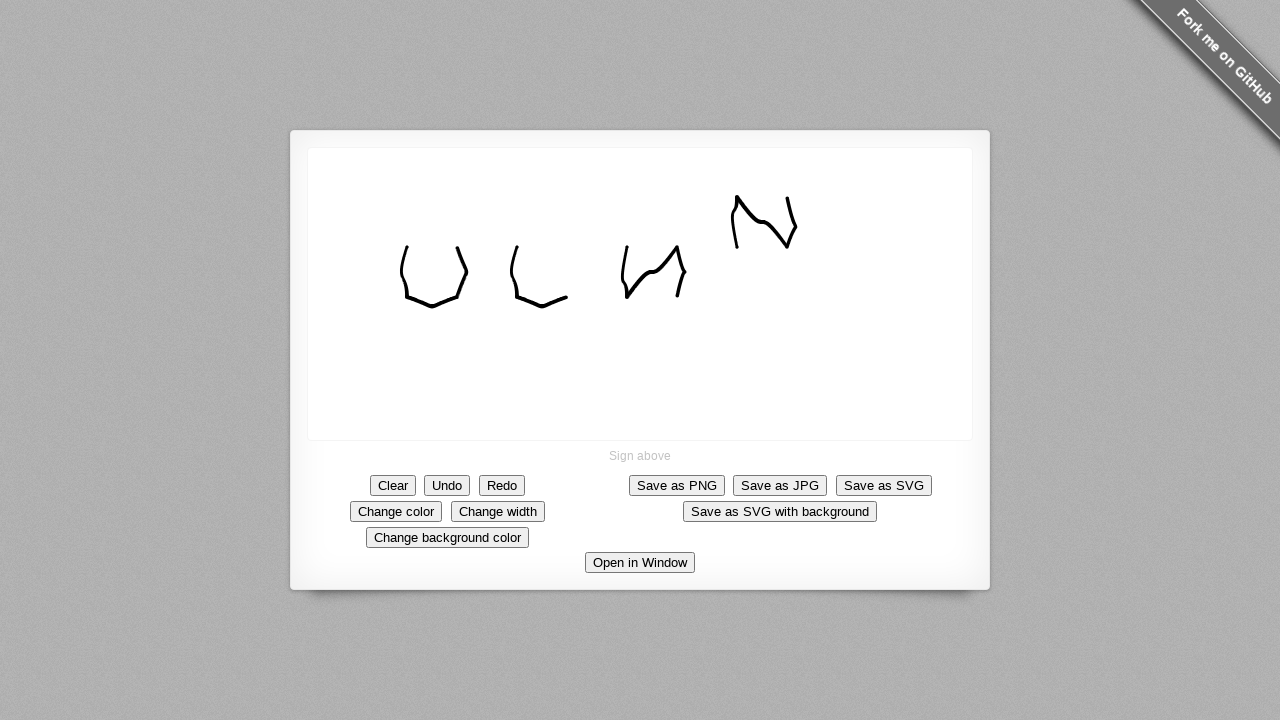

Moved mouse to starting position for letter 'y' at (847, 247)
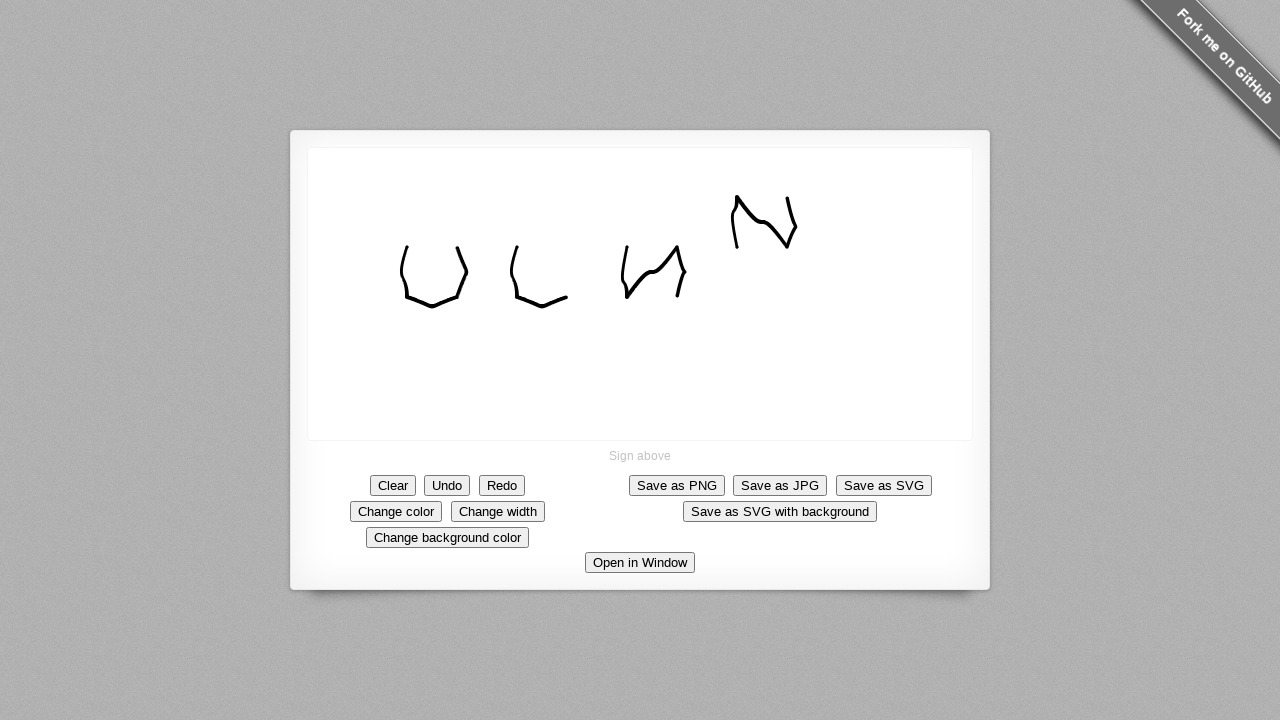

Pressed mouse button down to begin drawing 'y' at (847, 247)
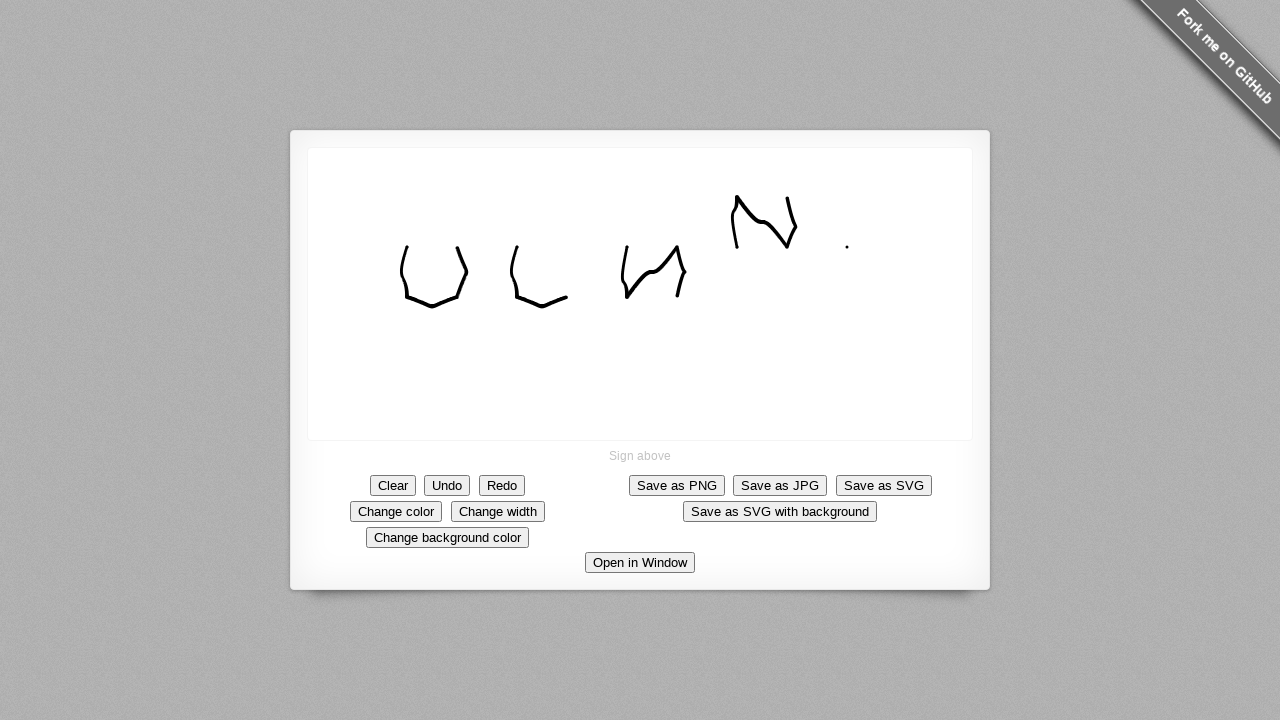

Dragged mouse diagonally upward for 'y' stroke at (897, 197)
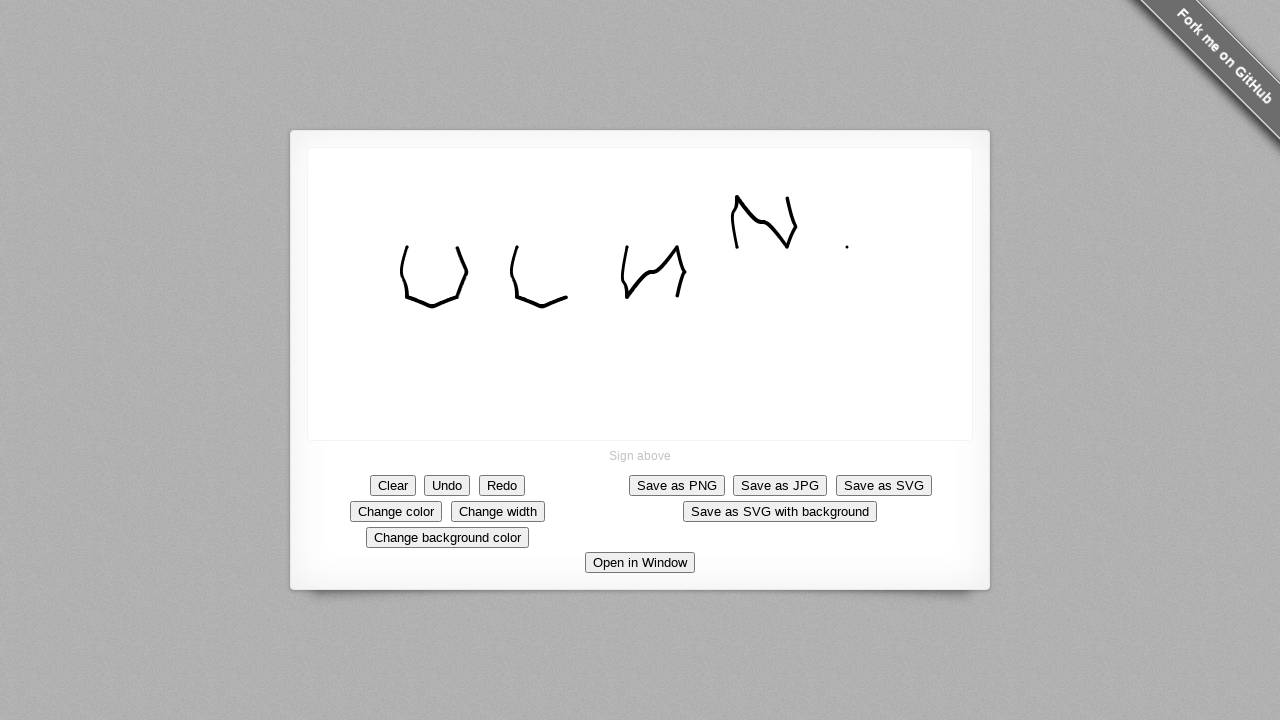

Dragged mouse diagonally downward for 'y' stroke at (847, 247)
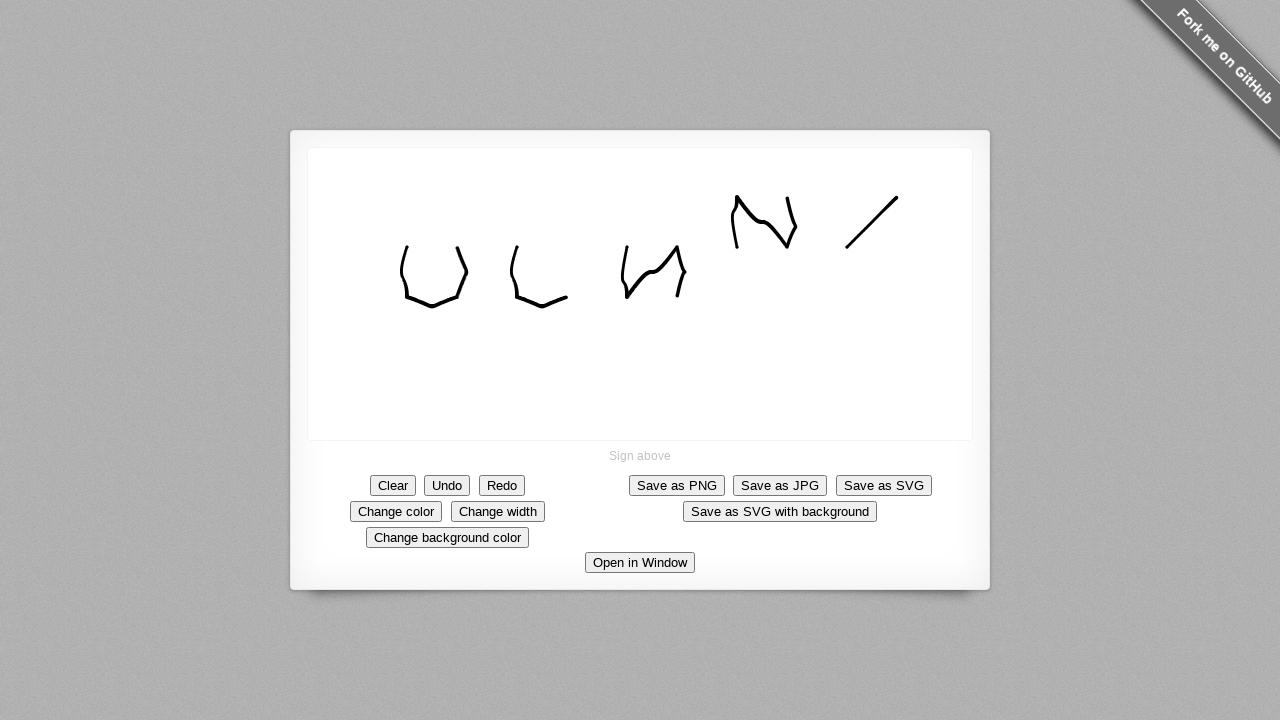

Released mouse button, completed drawing letter 'y' at (847, 247)
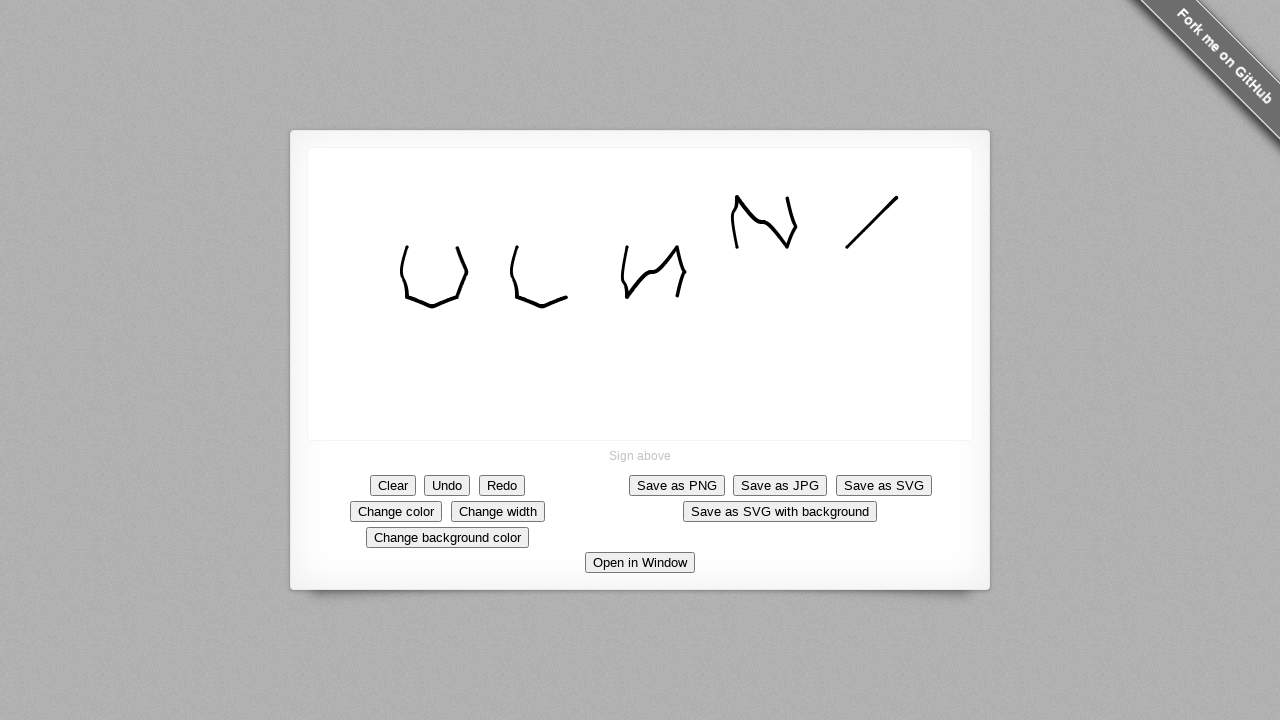

Waited 1 second to view completed signature drawing
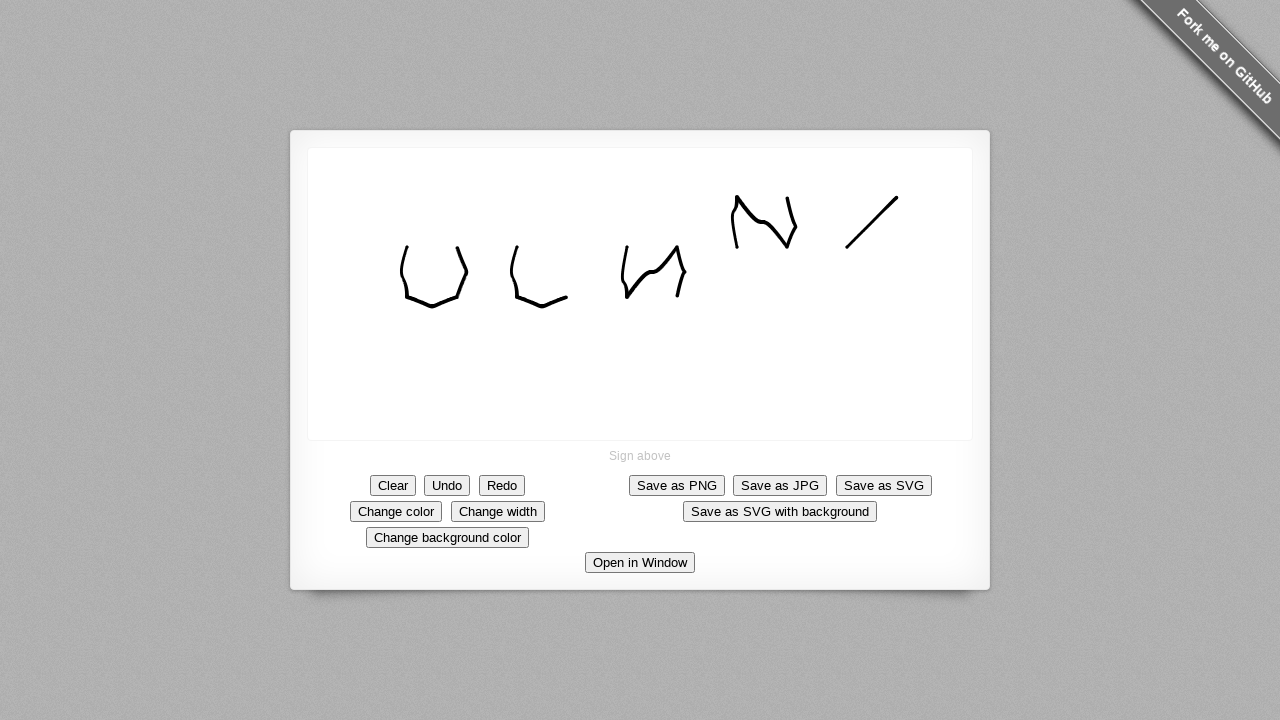

Clicked clear button to erase signature from canvas at (393, 485) on button[data-action='clear']
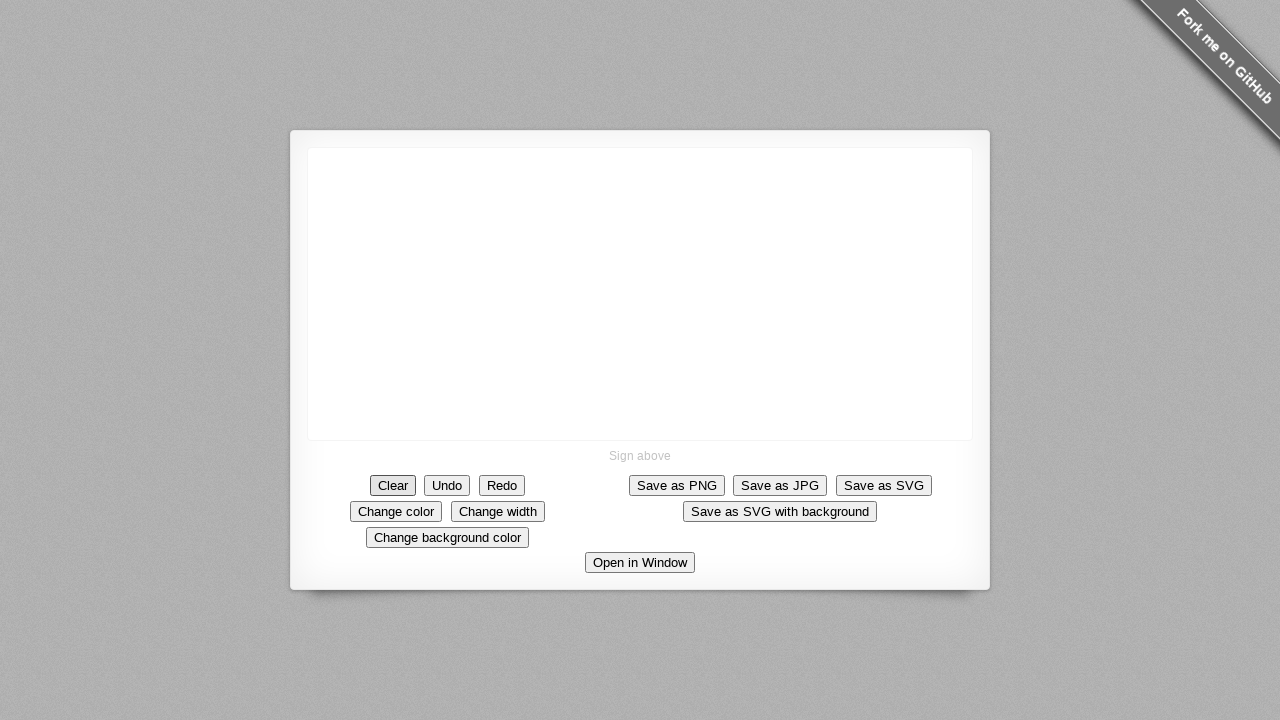

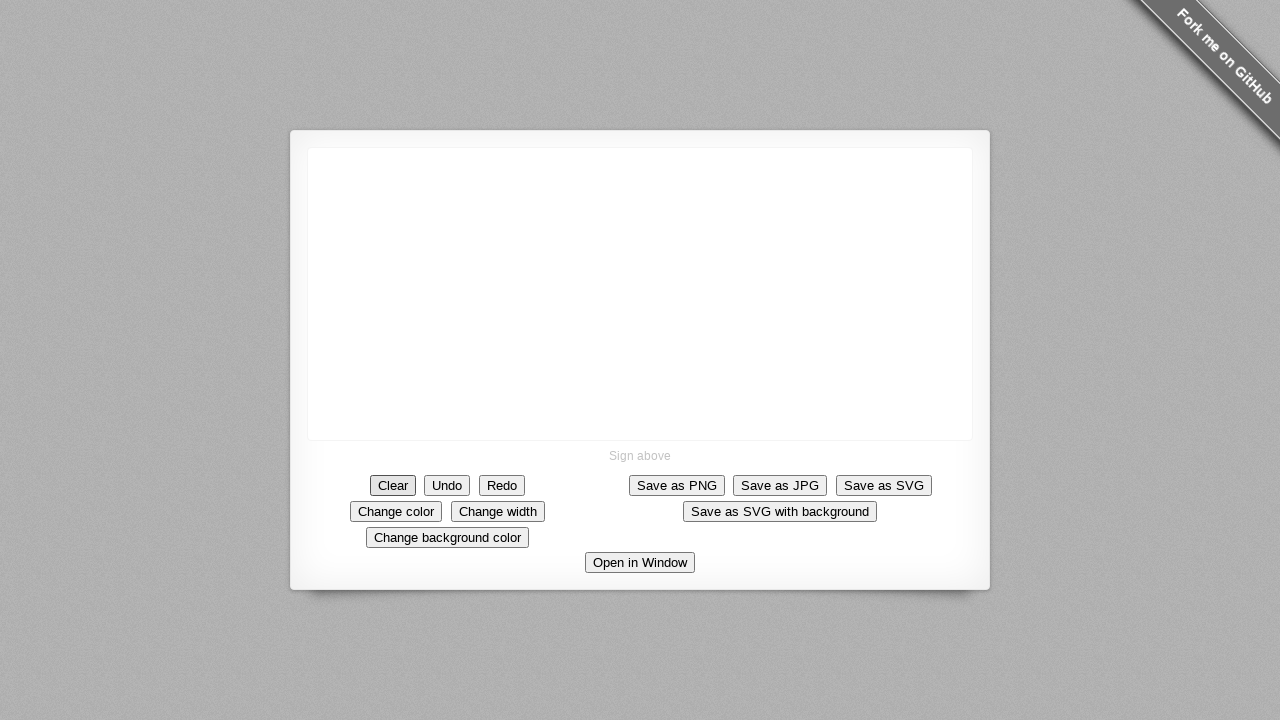